Tests text input functionality by reading button text, tripling it, and filling it into an input field

Starting URL: http://uitestingplayground.com/textinput

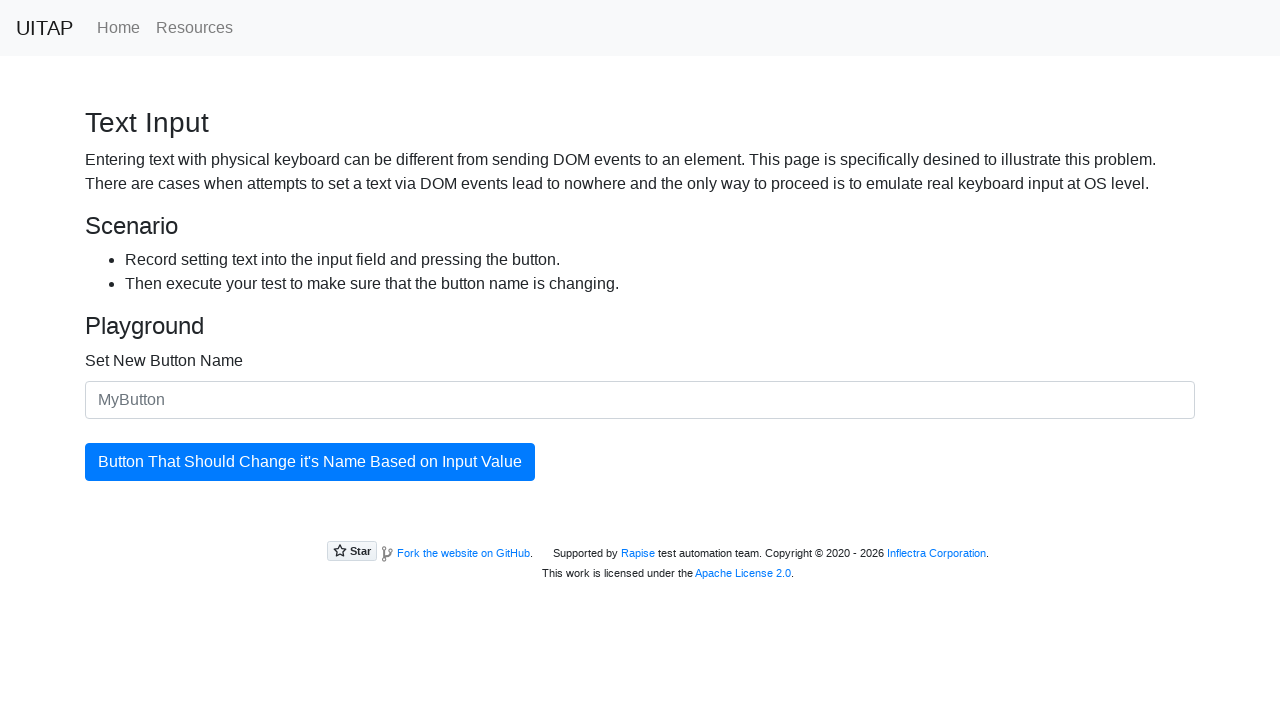

Waited for page to load
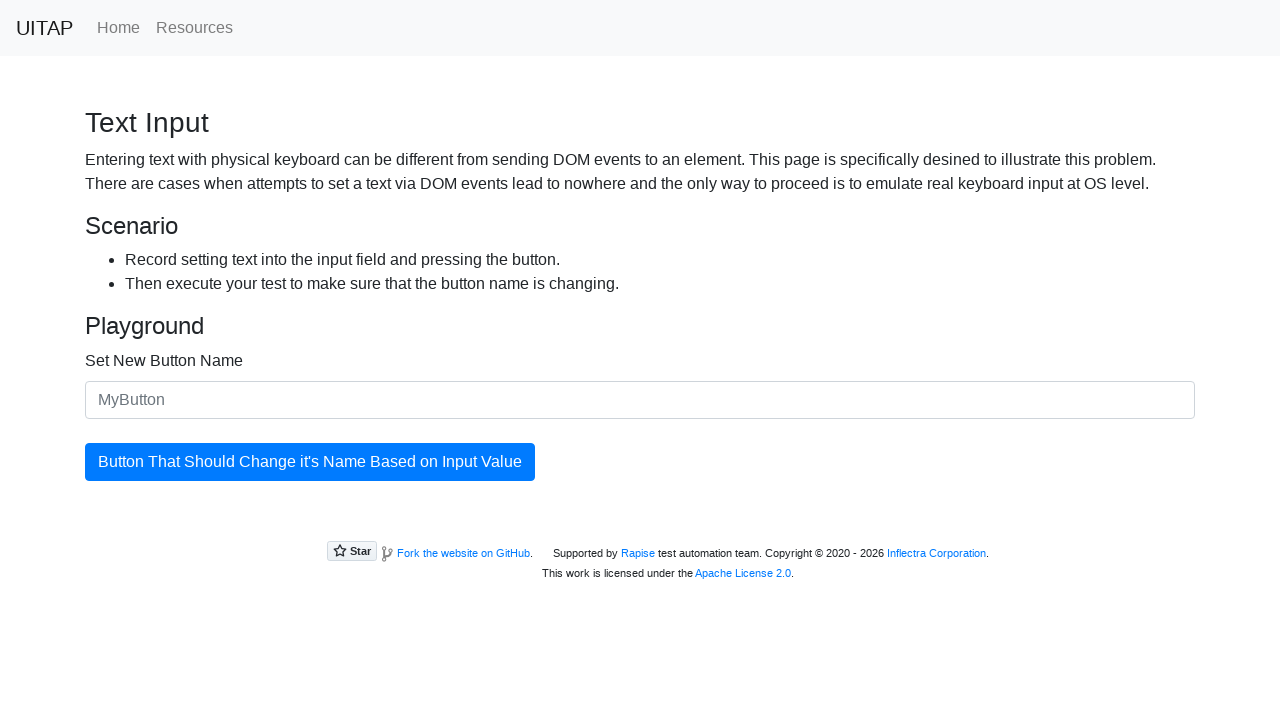

Retrieved button text from #updatingButton
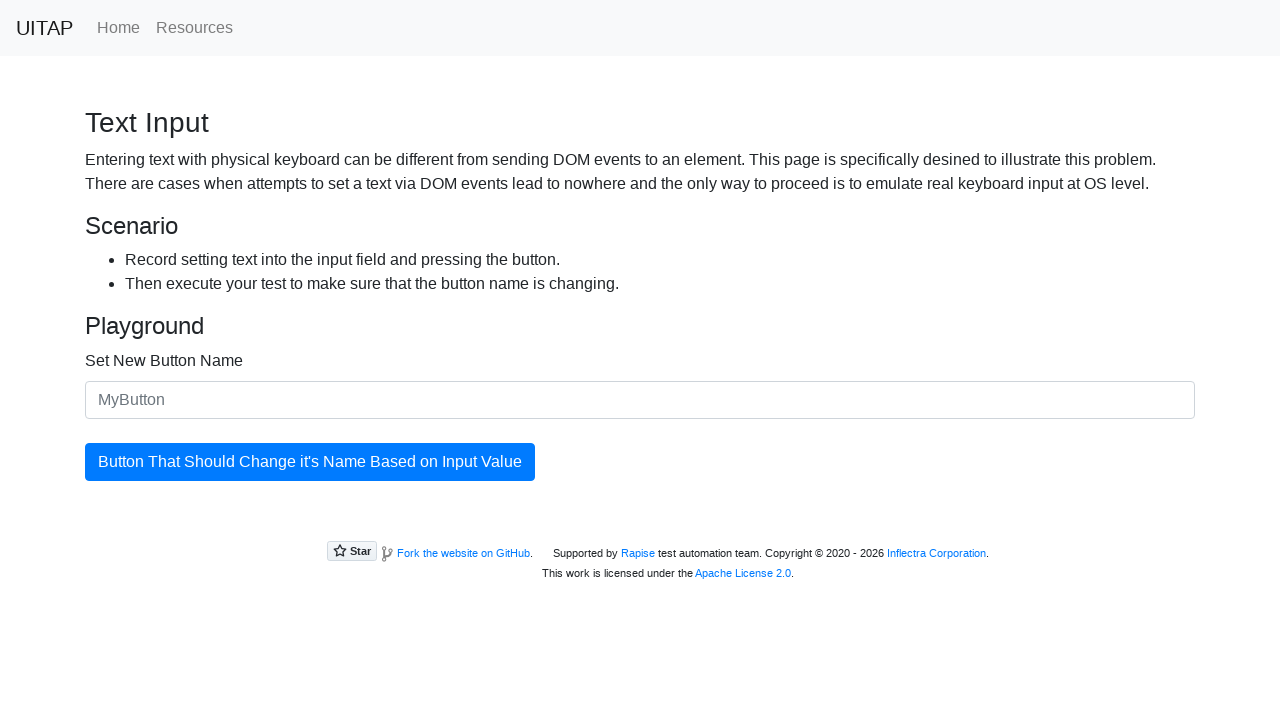

Created triple text by concatenating button text three times
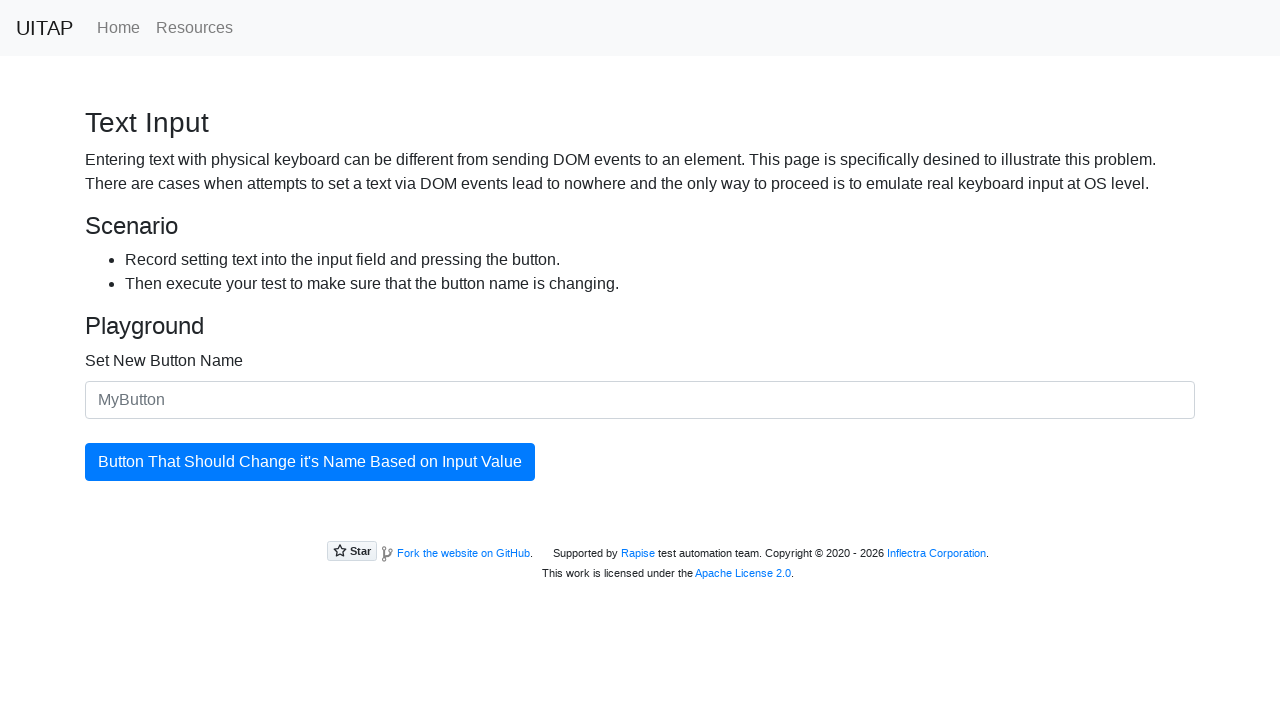

Filled input field #newButtonName with tripled text on #newButtonName
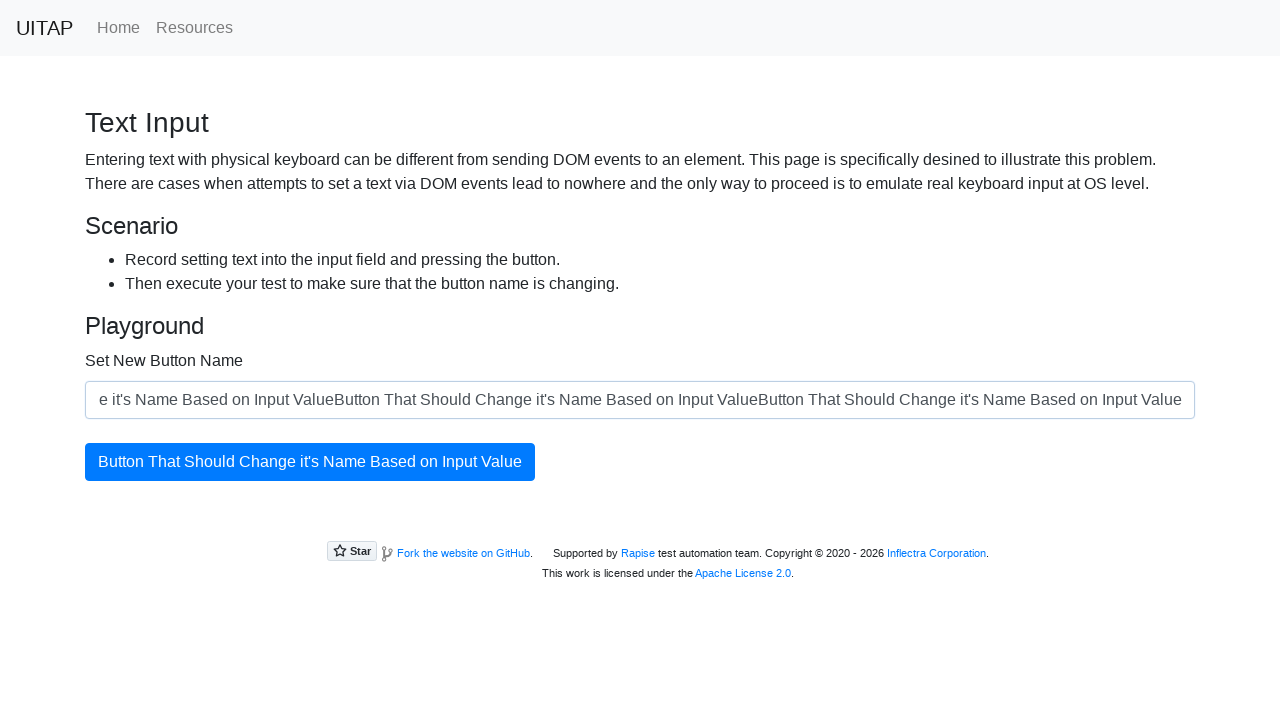

Waited for button update to complete
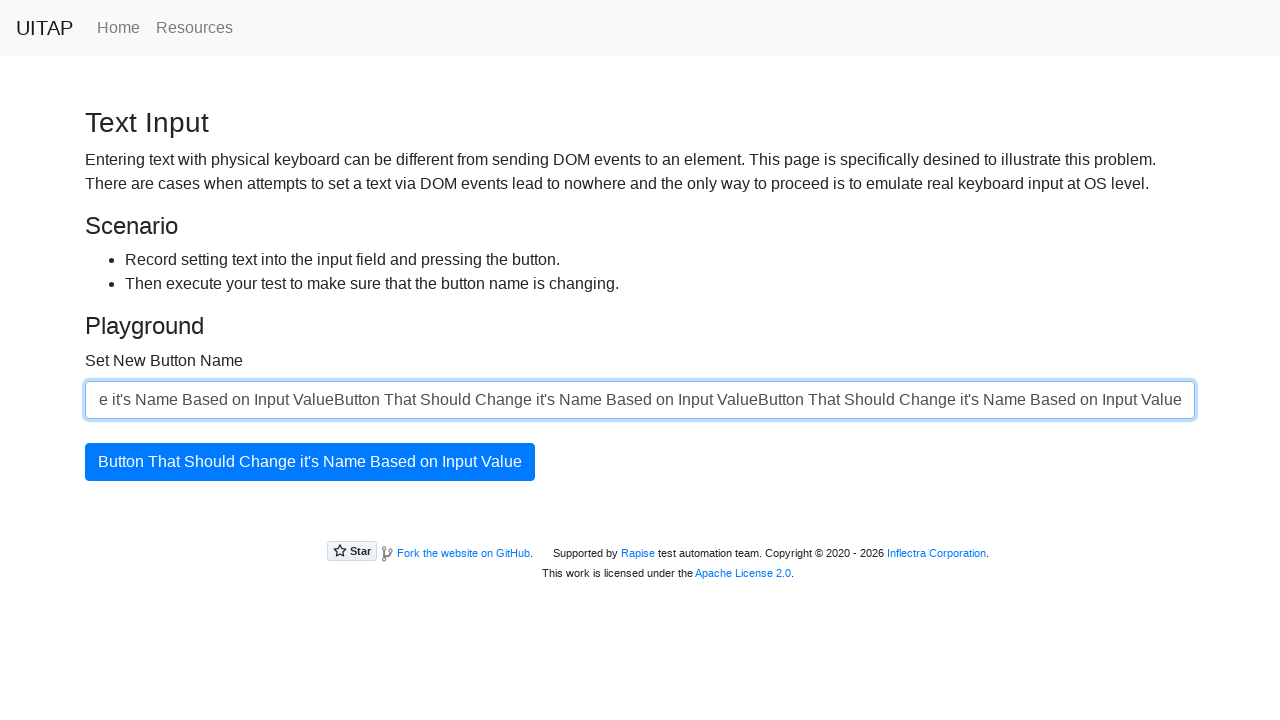

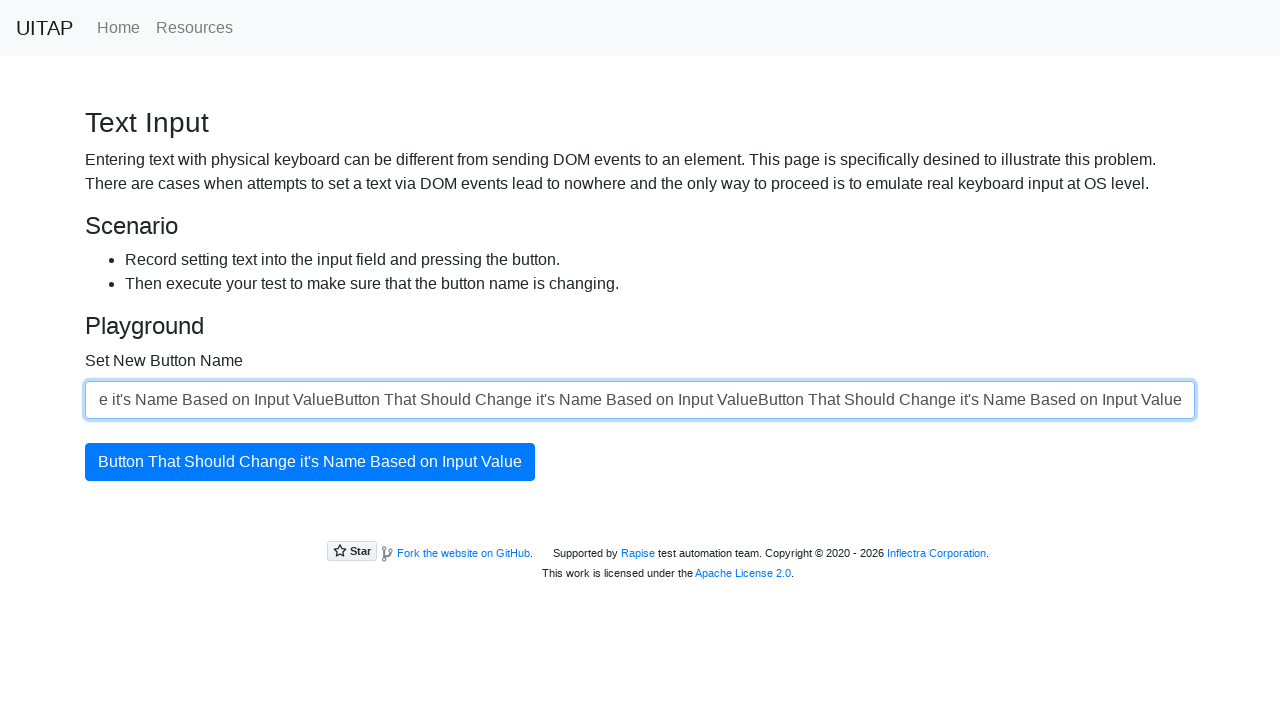